Verifies that the Cucumber product is displayed on the page

Starting URL: https://rahulshettyacademy.com/seleniumPractise/#/

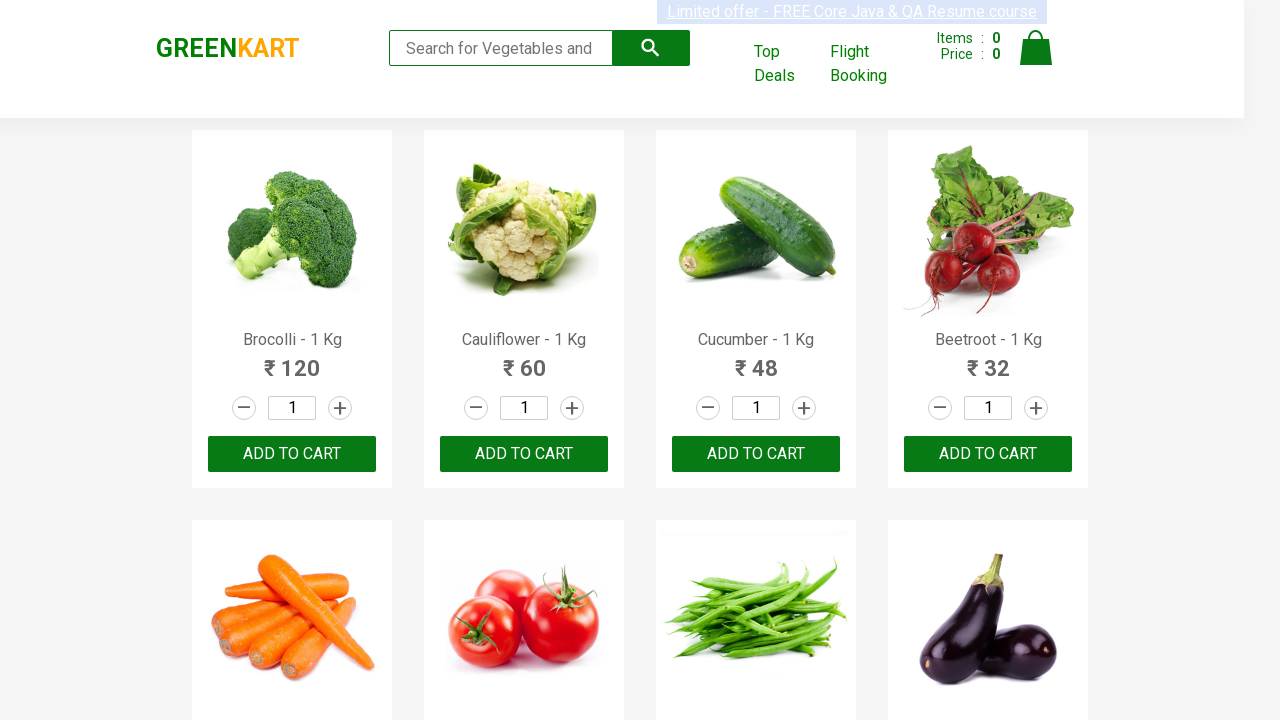

Located Cucumber product element on the page
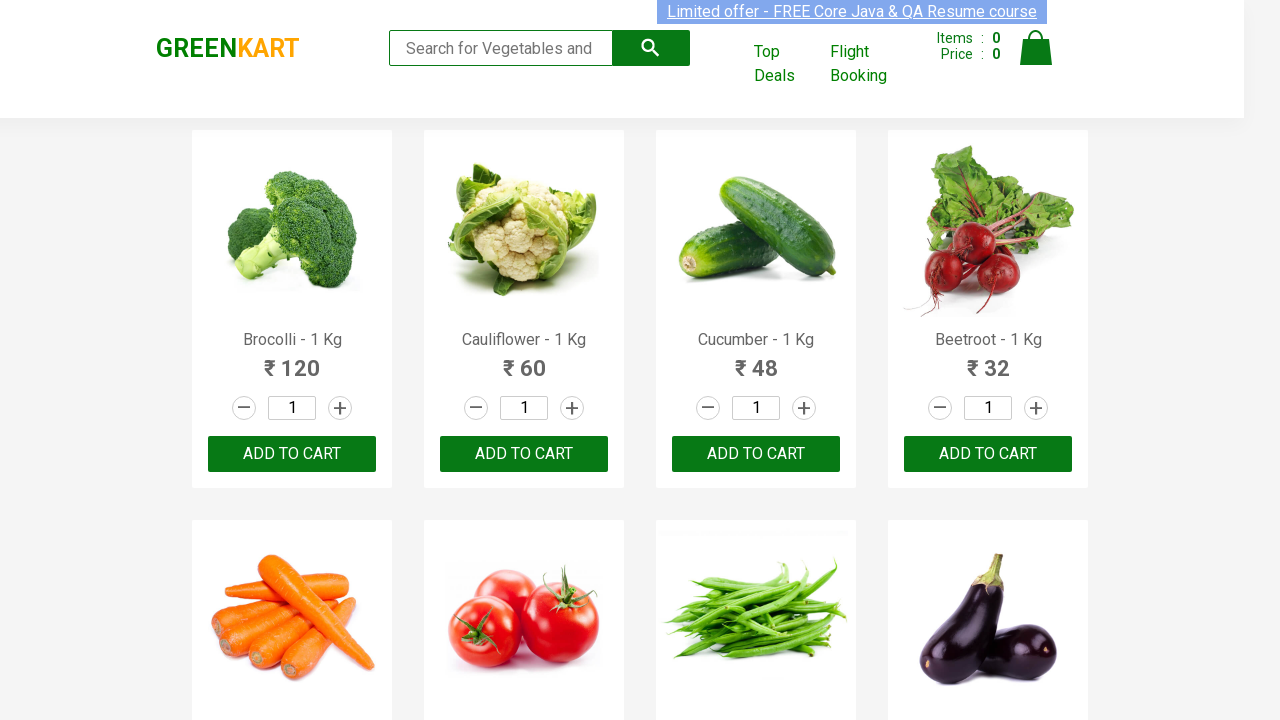

Cucumber product is visible on the page
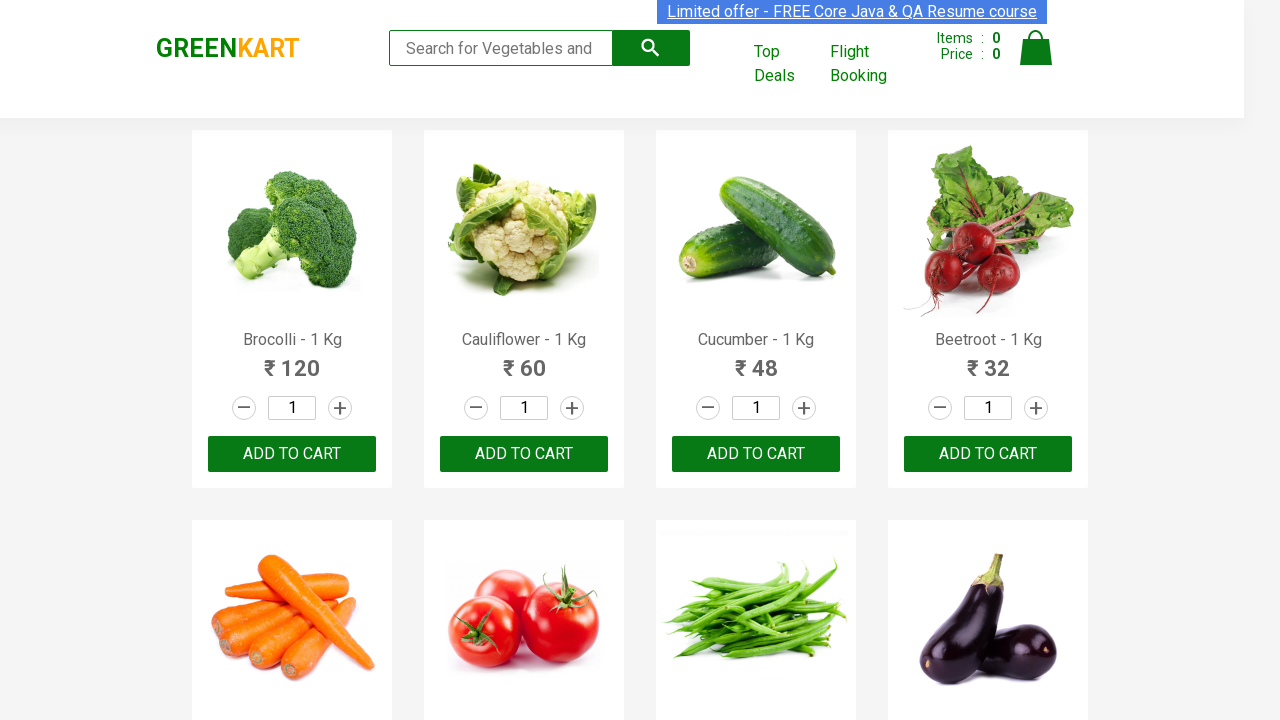

Retrieved product text: Cucumber - 1 Kg
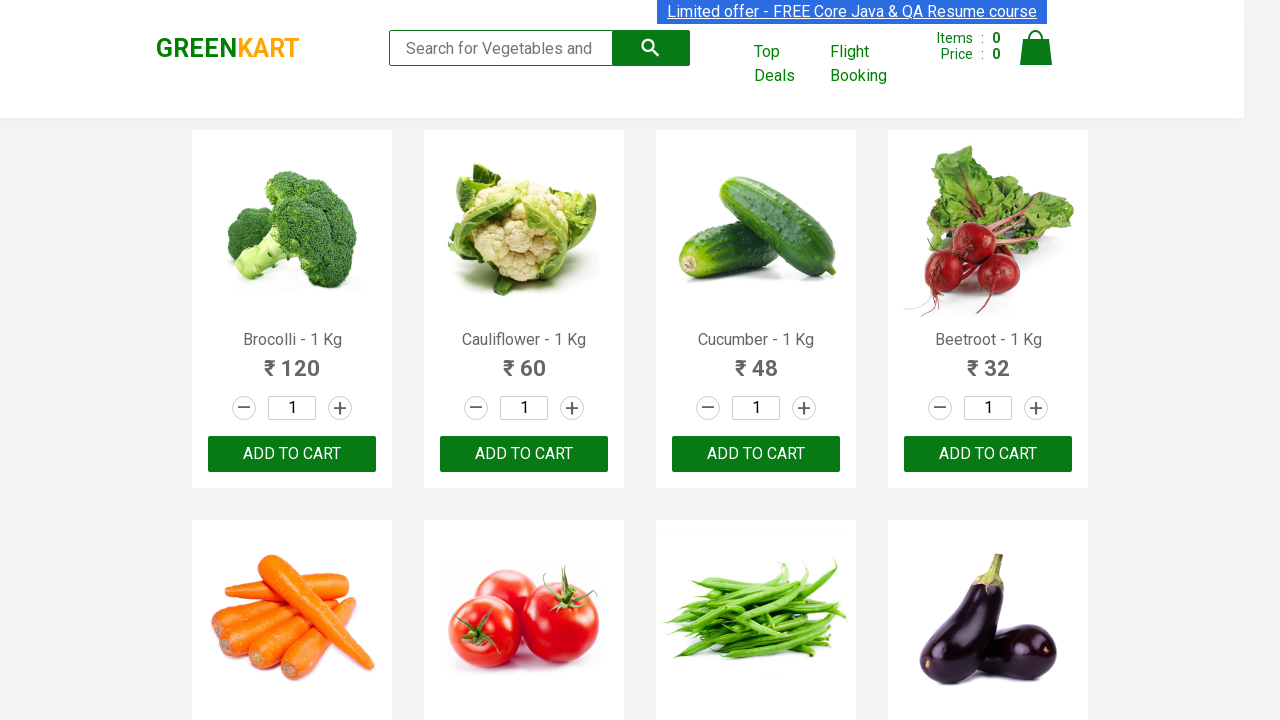

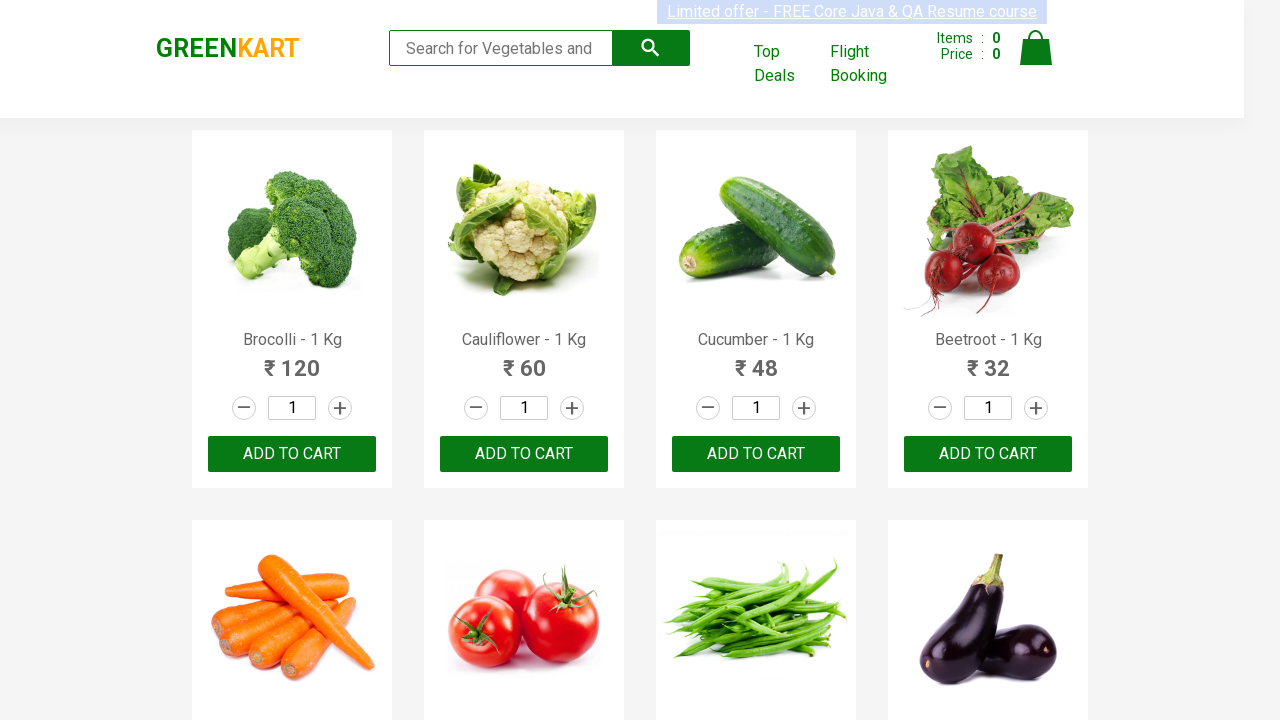